Tests scrolling within an iframe from an element origin to reveal a checkbox inside the frame

Starting URL: https://www.selenium.dev/selenium/web/scrolling_tests/frame_with_nested_scrolling_frame_out_of_view.html

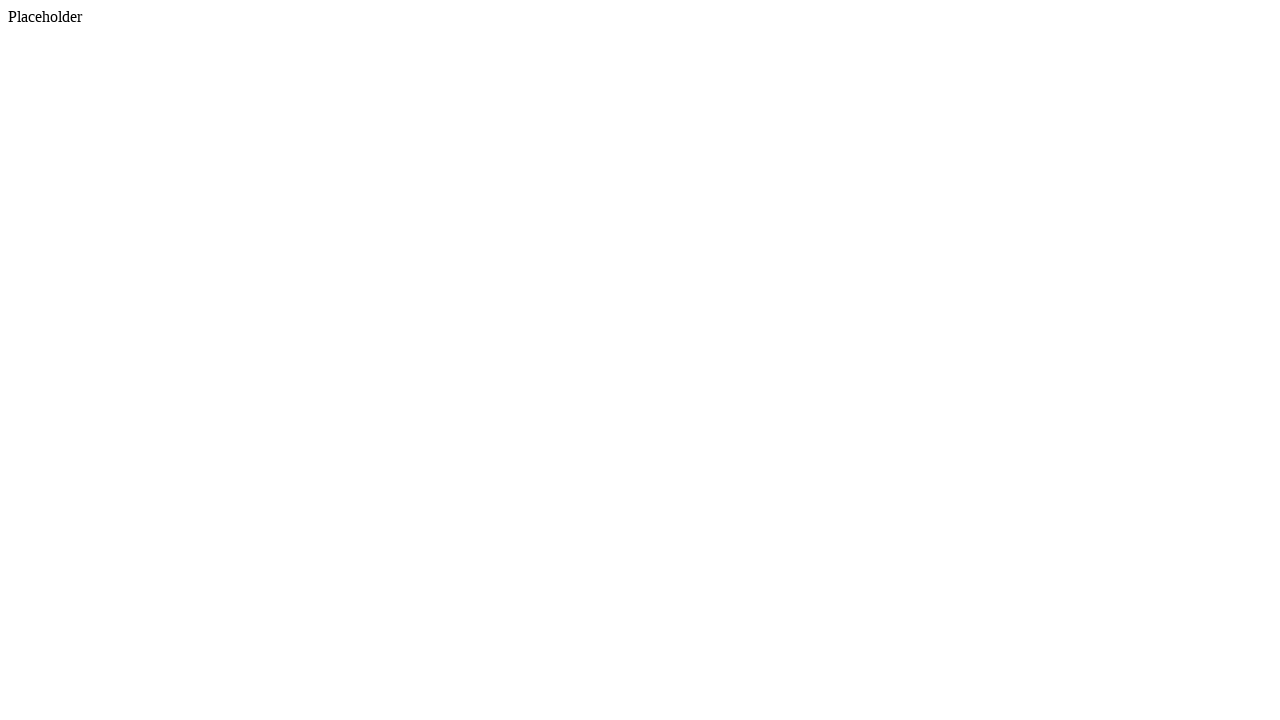

Scrolled iframe into view
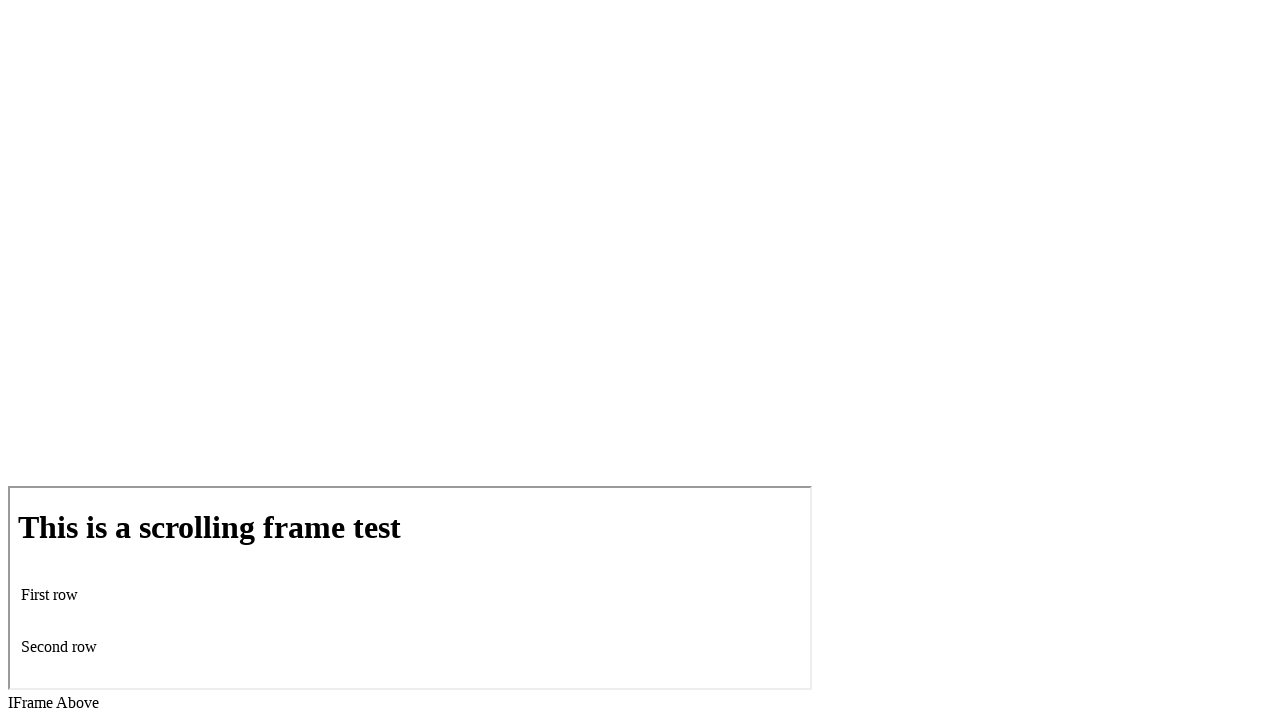

Scrolled checkbox into view within iframe
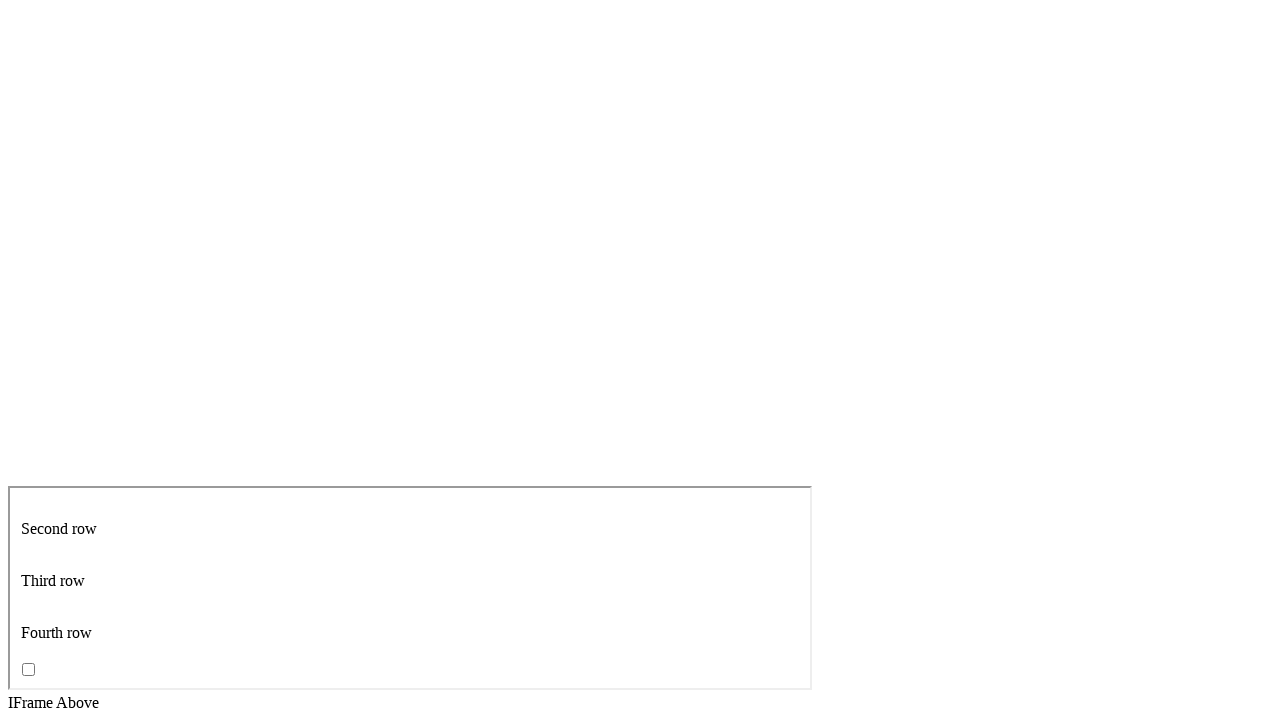

Checkbox is now visible
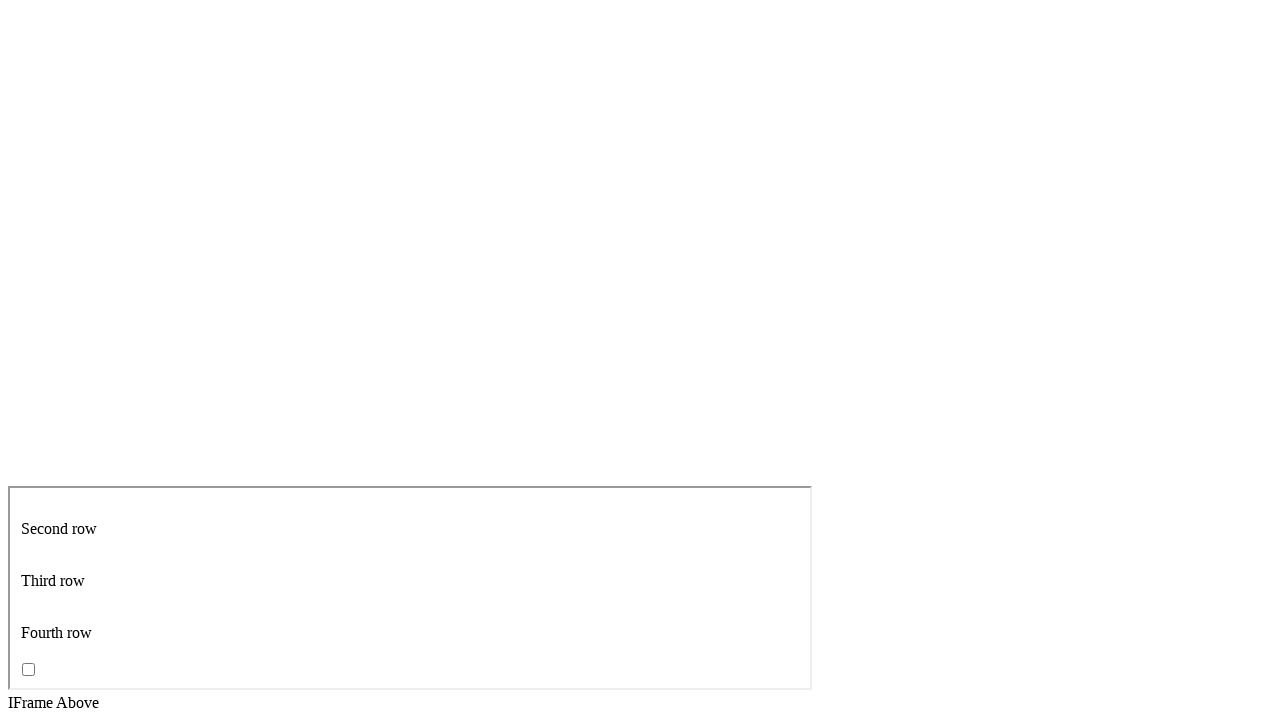

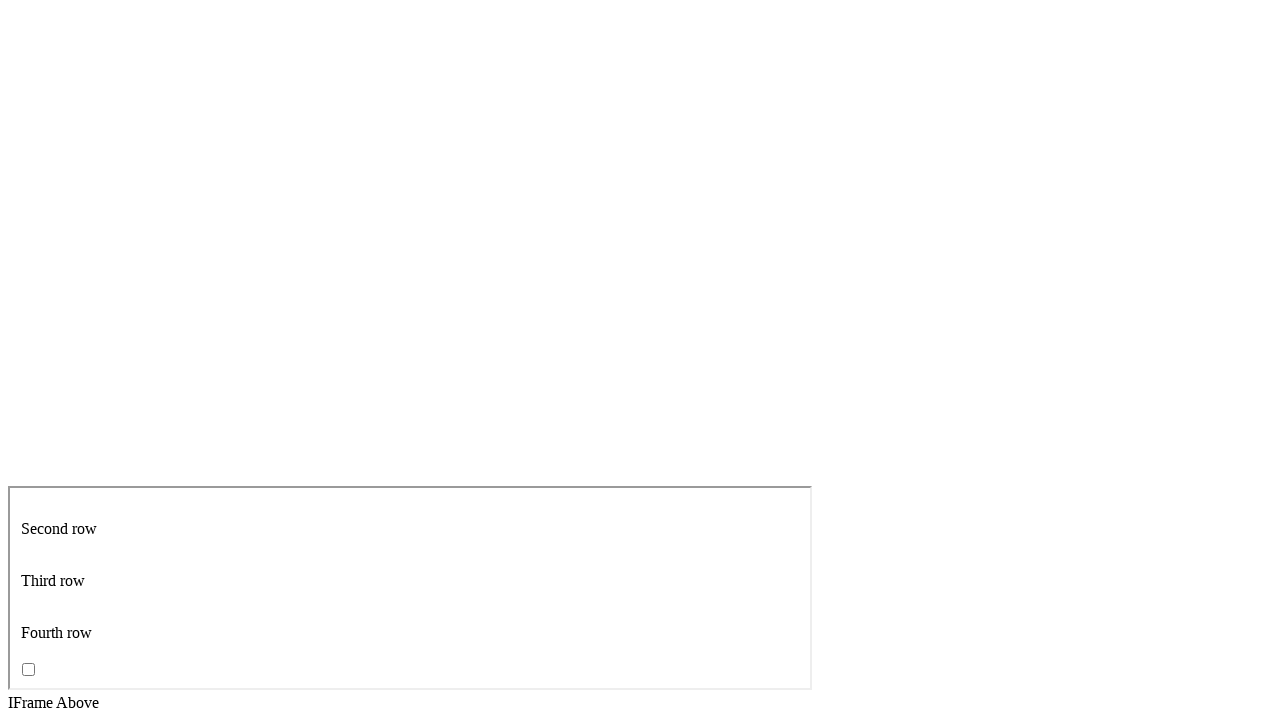